Tests JavaScript prompt box by entering text and verifying the entered value is displayed

Starting URL: https://the-internet.herokuapp.com/javascript_alerts

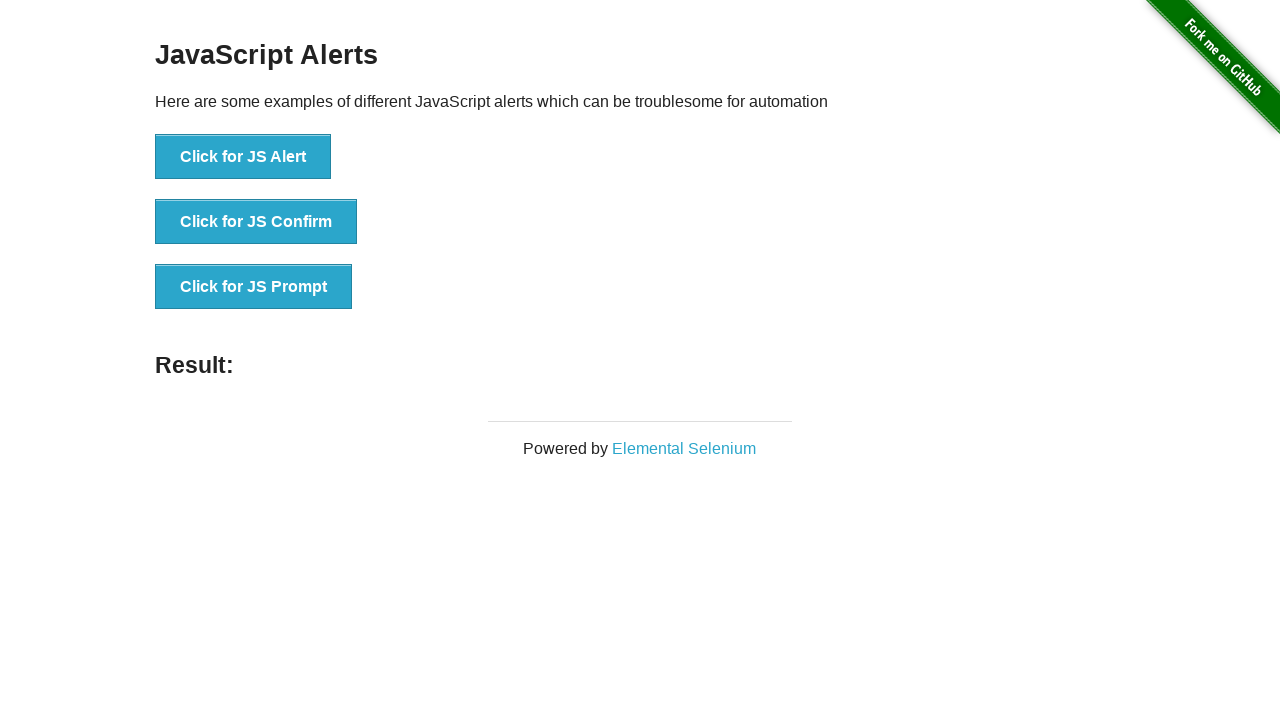

Set up dialog handler to accept prompt with 'hello'
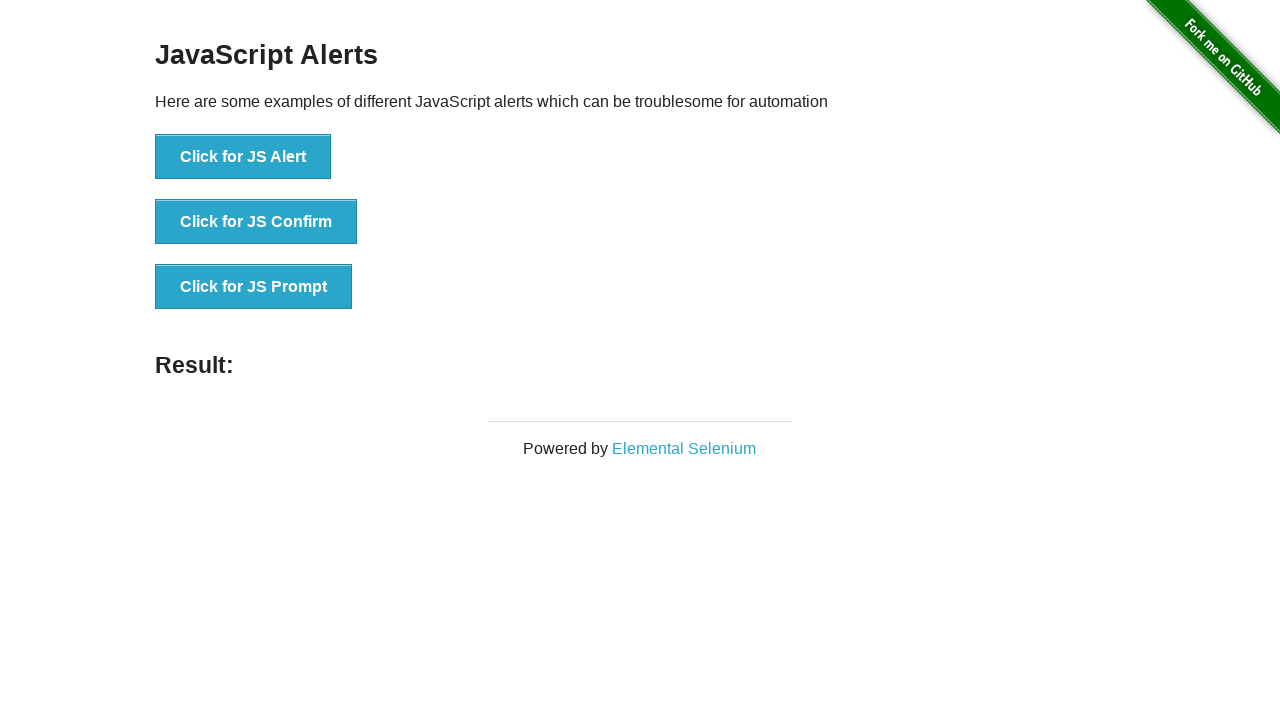

Clicked button to trigger JavaScript prompt dialog at (254, 287) on button[onclick="jsPrompt()"]
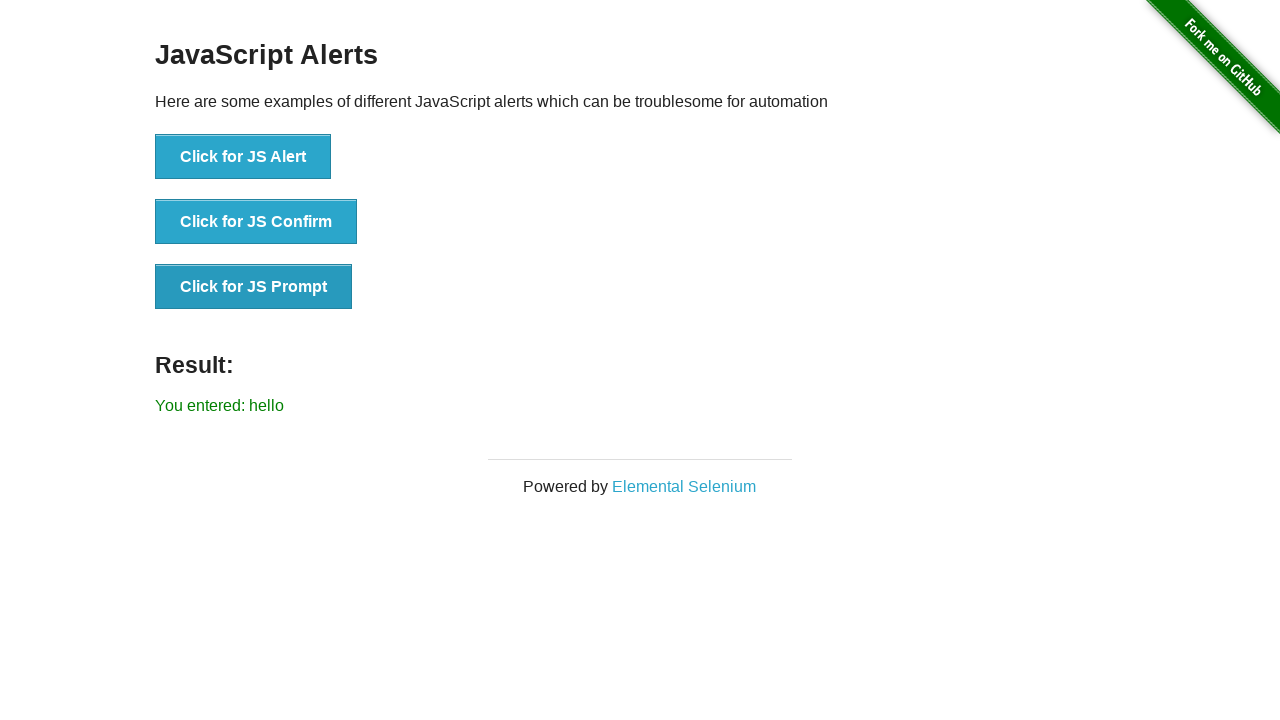

Waited for result element to appear
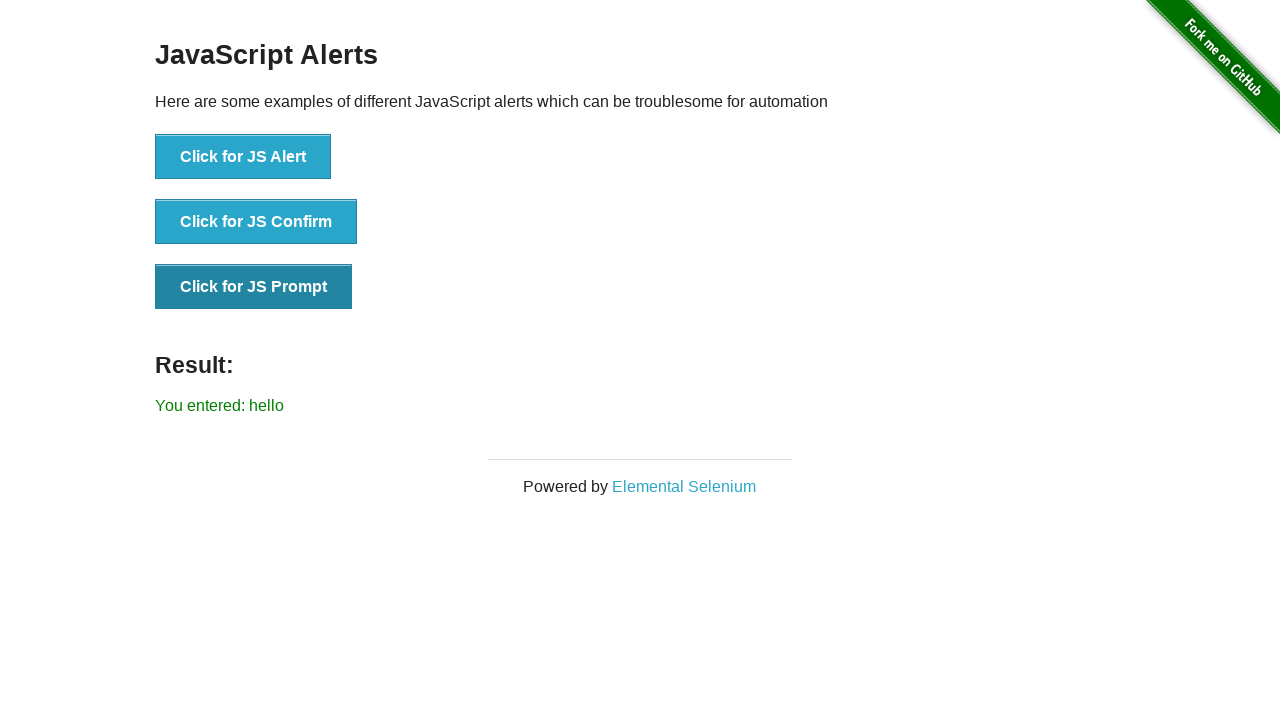

Verified that 'hello' is displayed in the result element
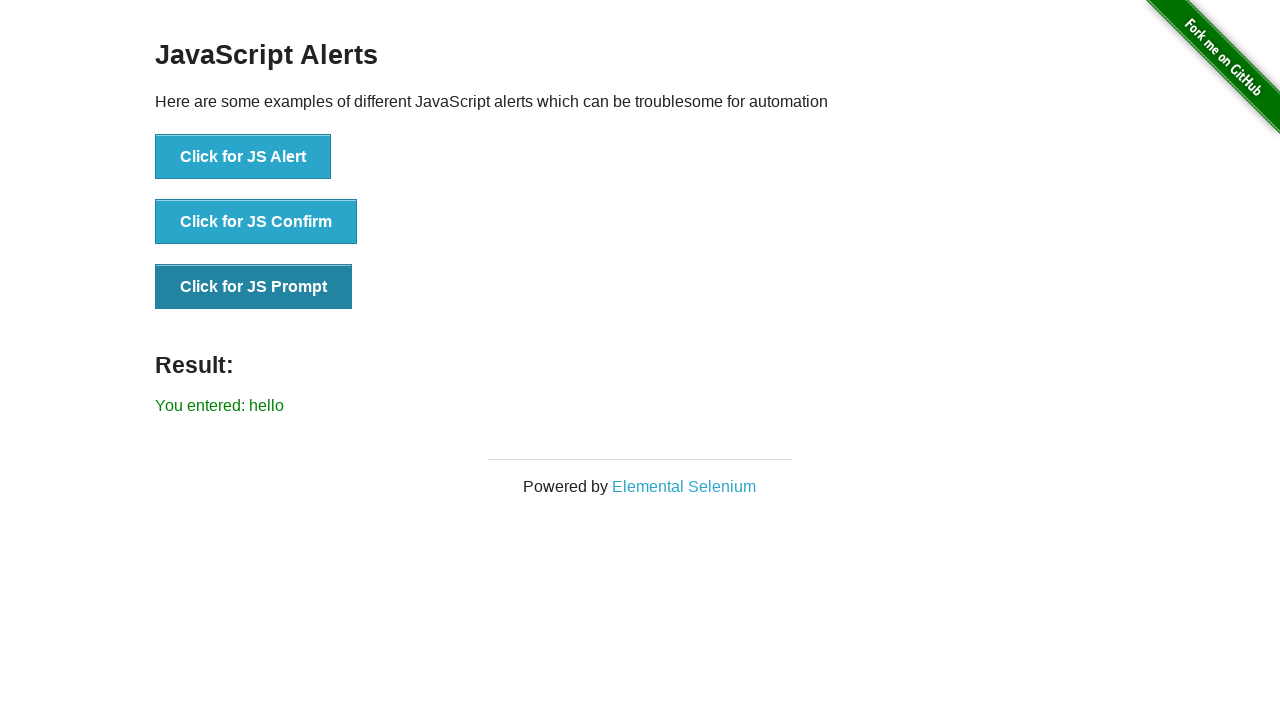

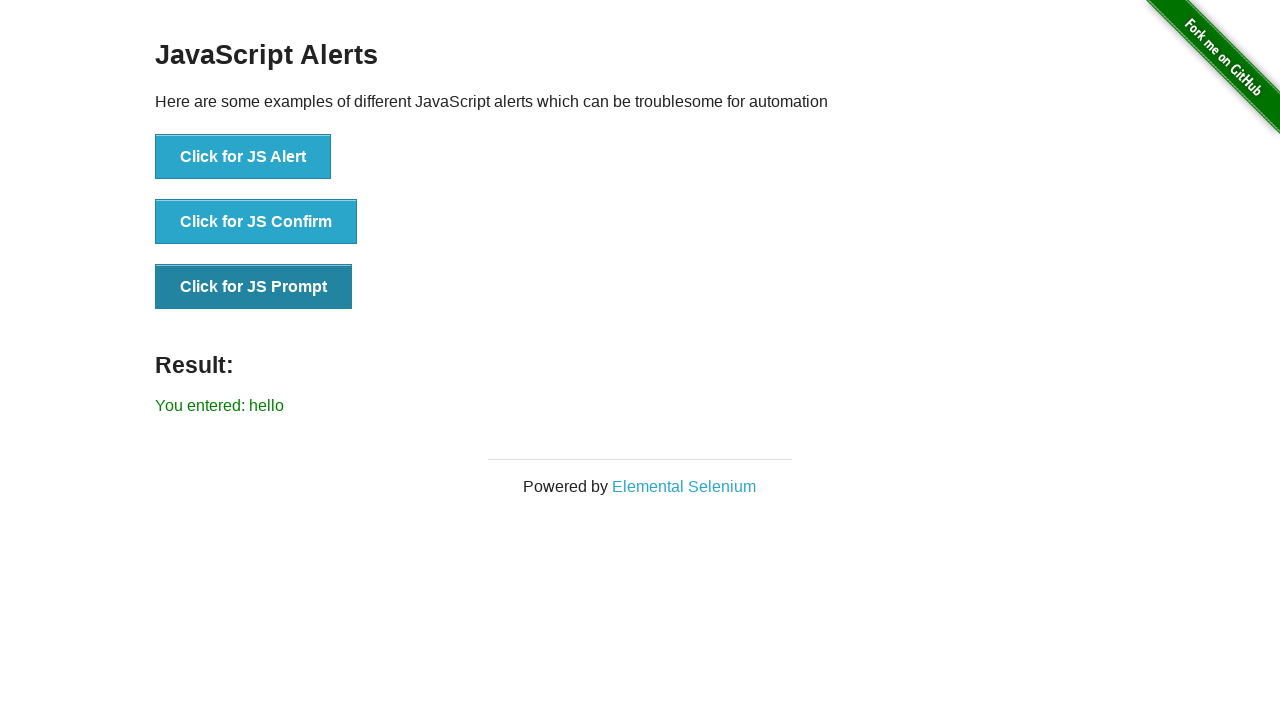